Verifies authentication protection by navigating to protected admin pages, my-account, and homepage as an unauthenticated user to confirm proper redirect behavior and page protection.

Starting URL: https://pinteya.com/admin

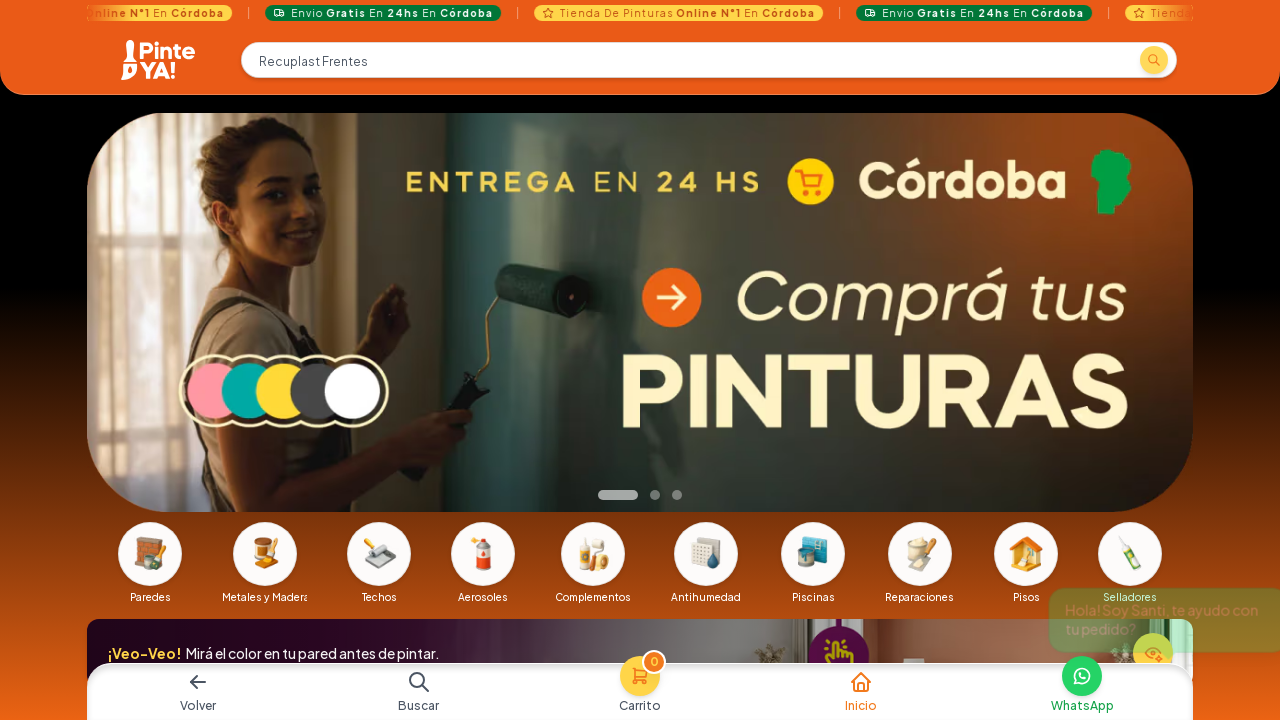

Cleared all cookies to simulate unauthenticated user
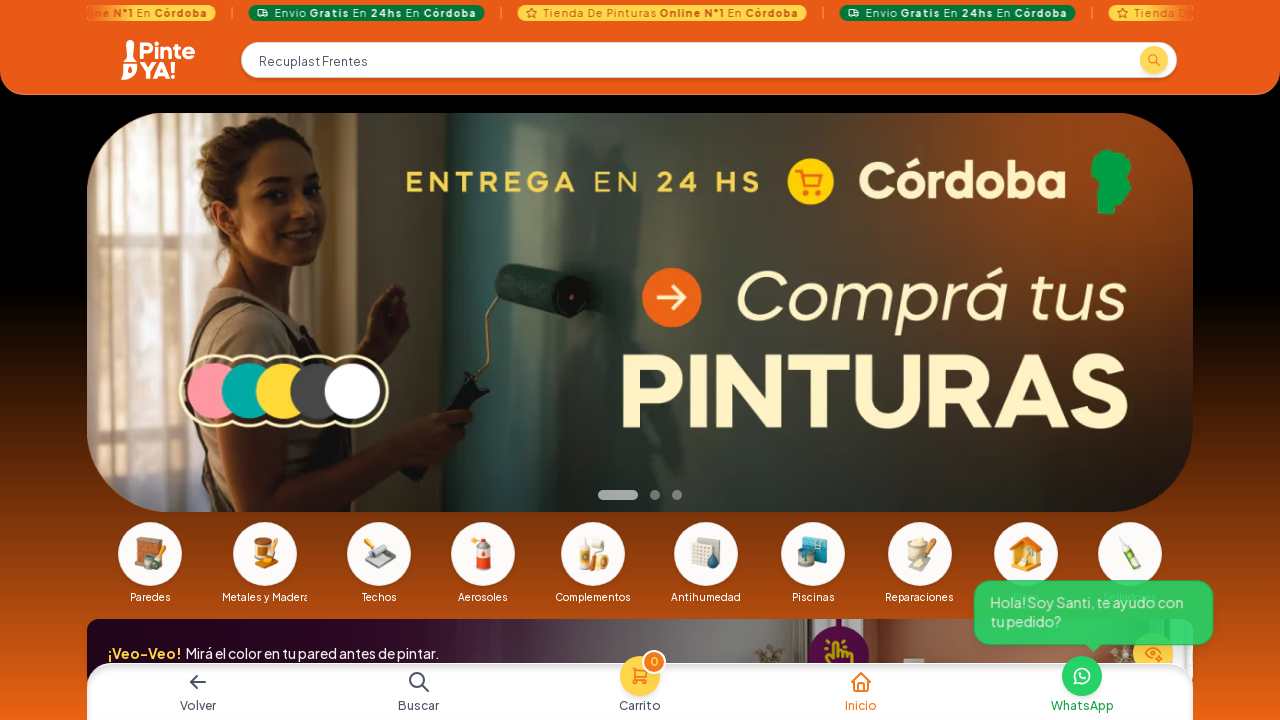

Waited for admin page to reach network idle state
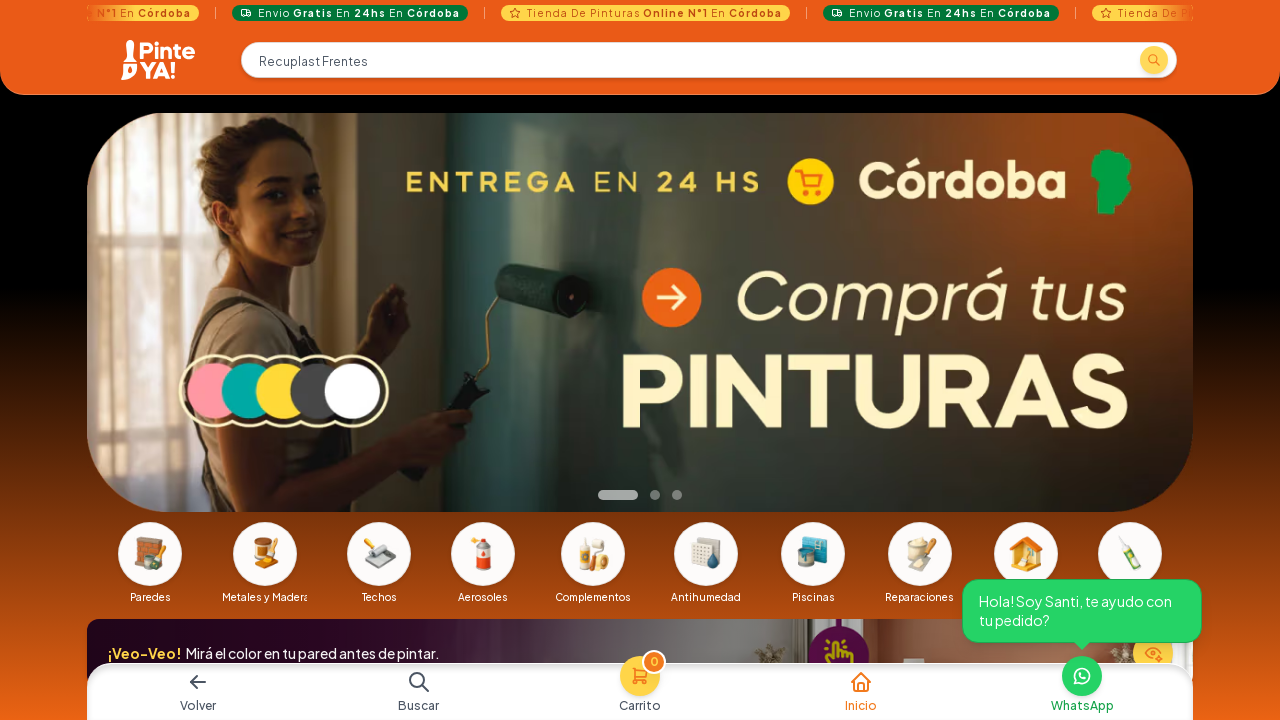

Captured admin page URL: https://www.pinteya.com/
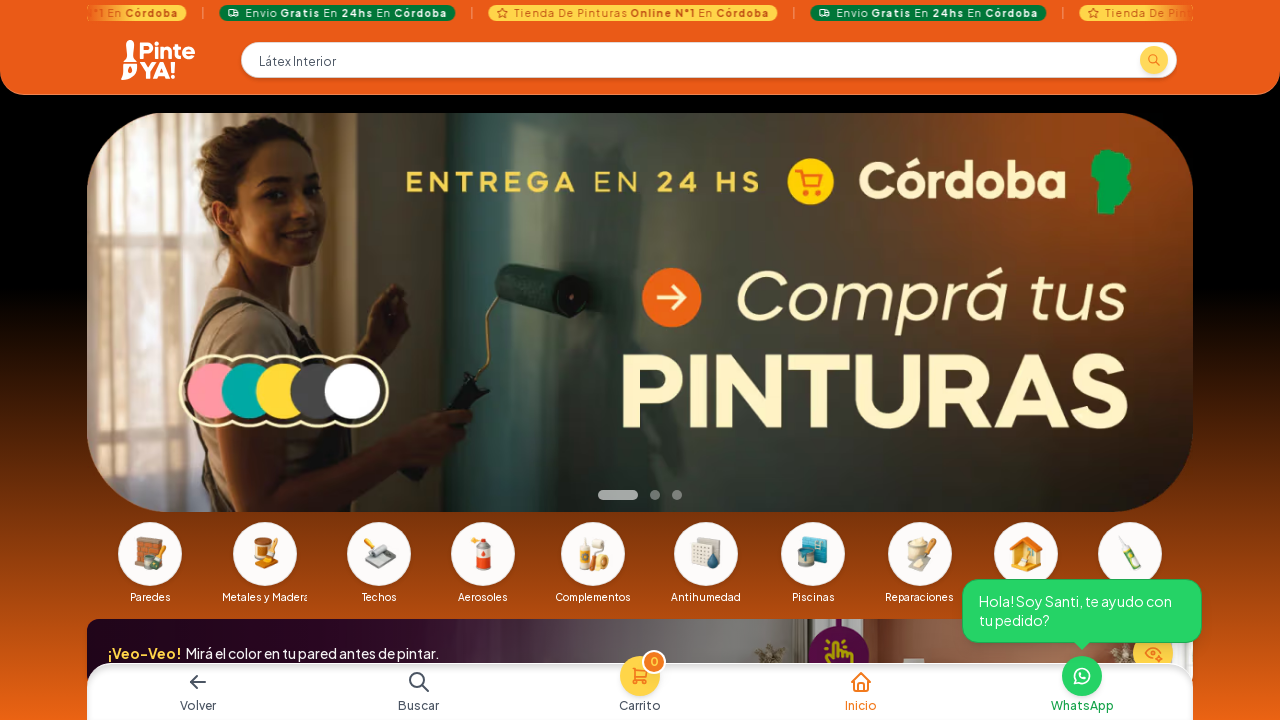

Retrieved admin page content
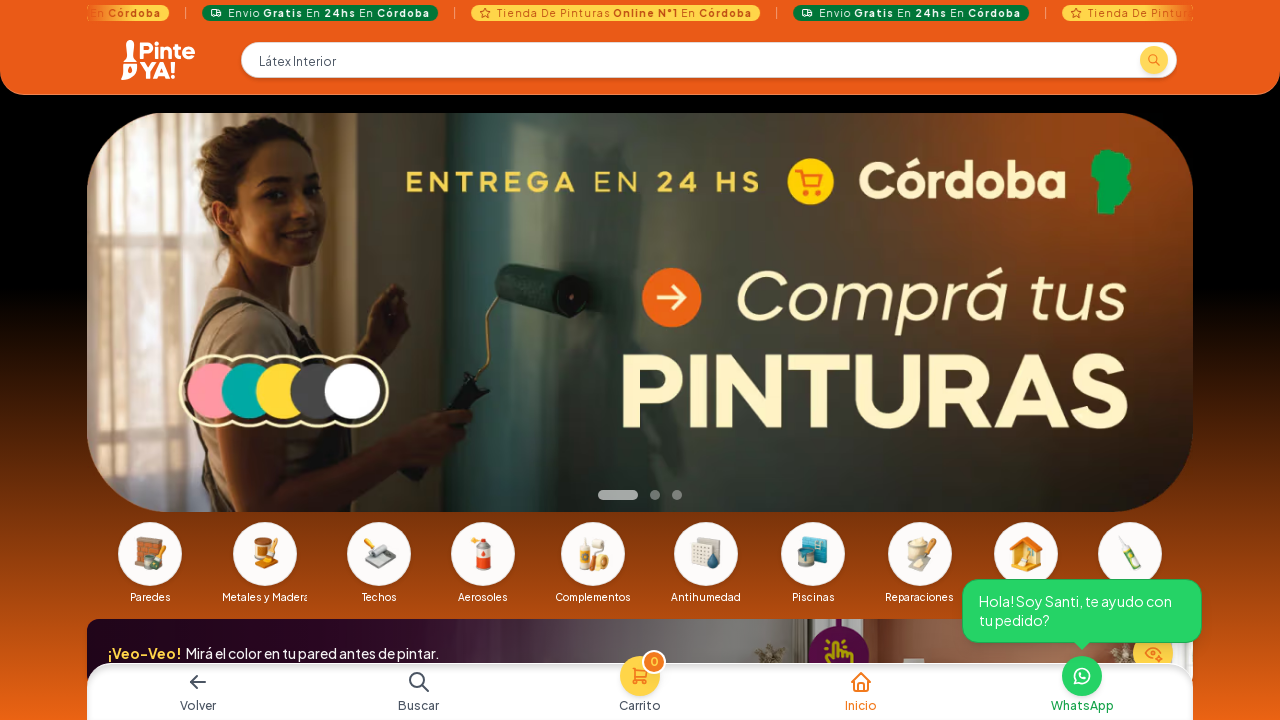

Navigated to /admin/products without authentication
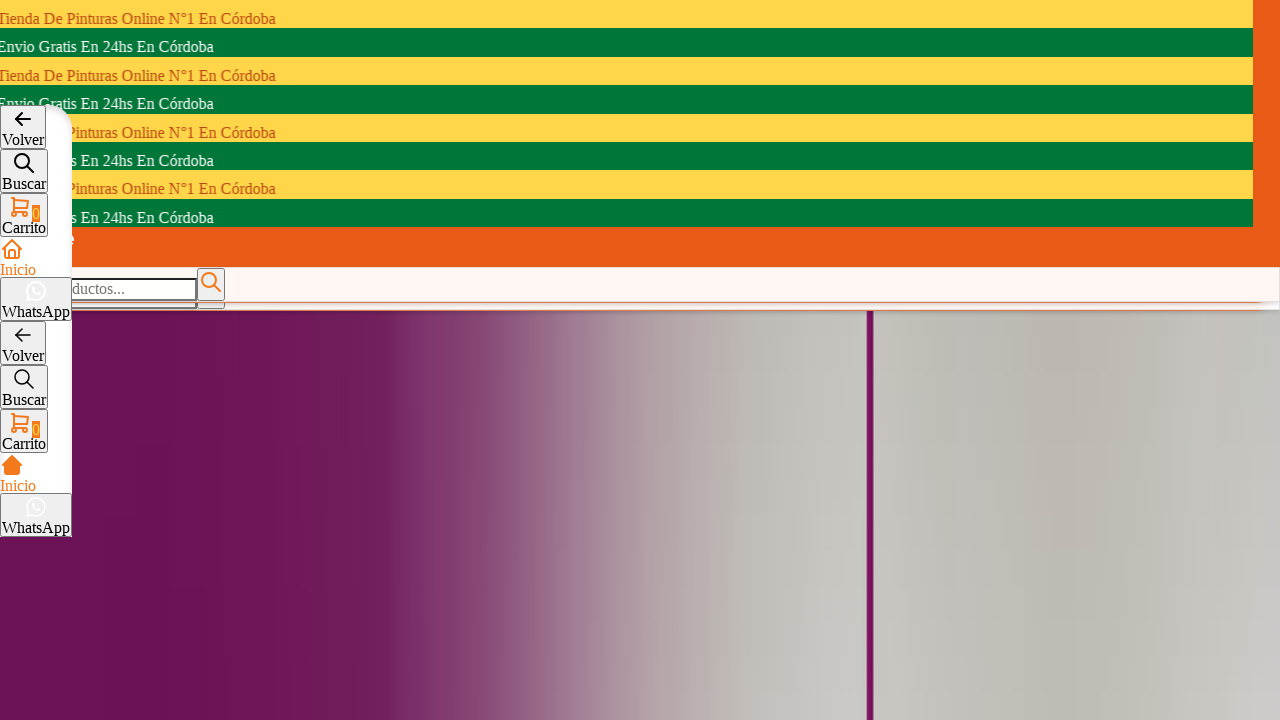

Waited for products page to reach network idle state
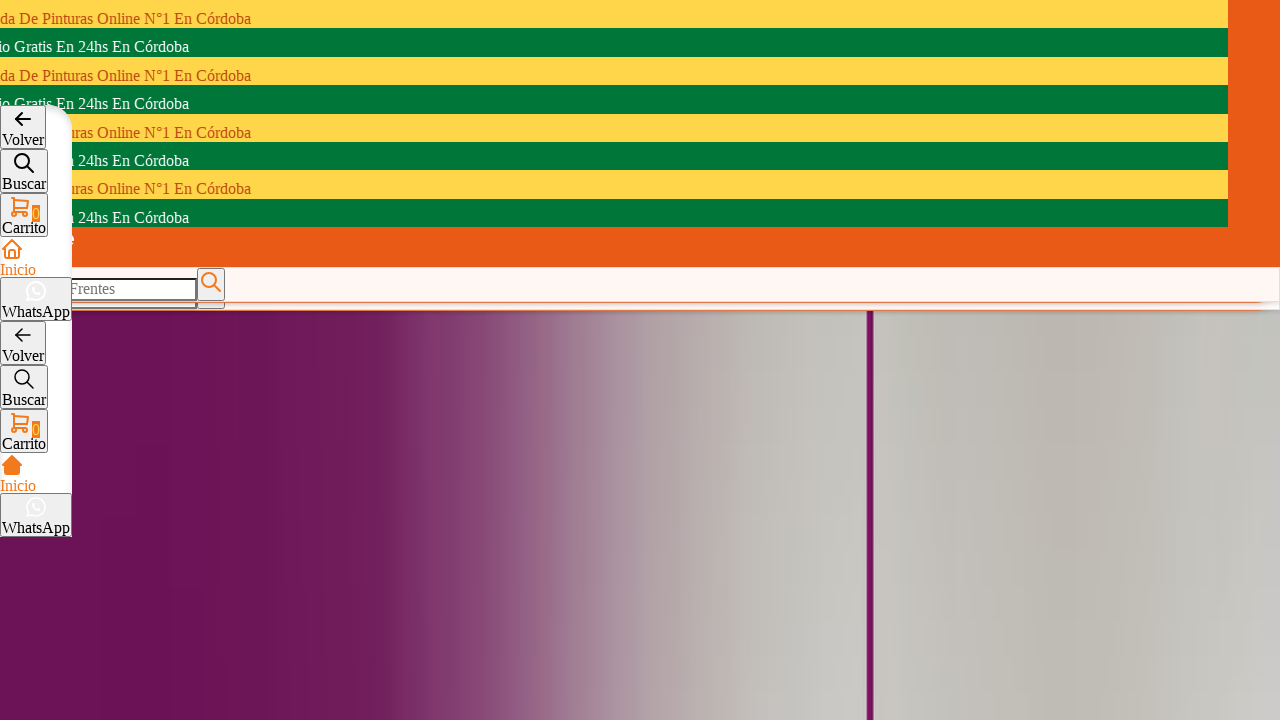

Captured products page URL: https://www.pinteya.com/
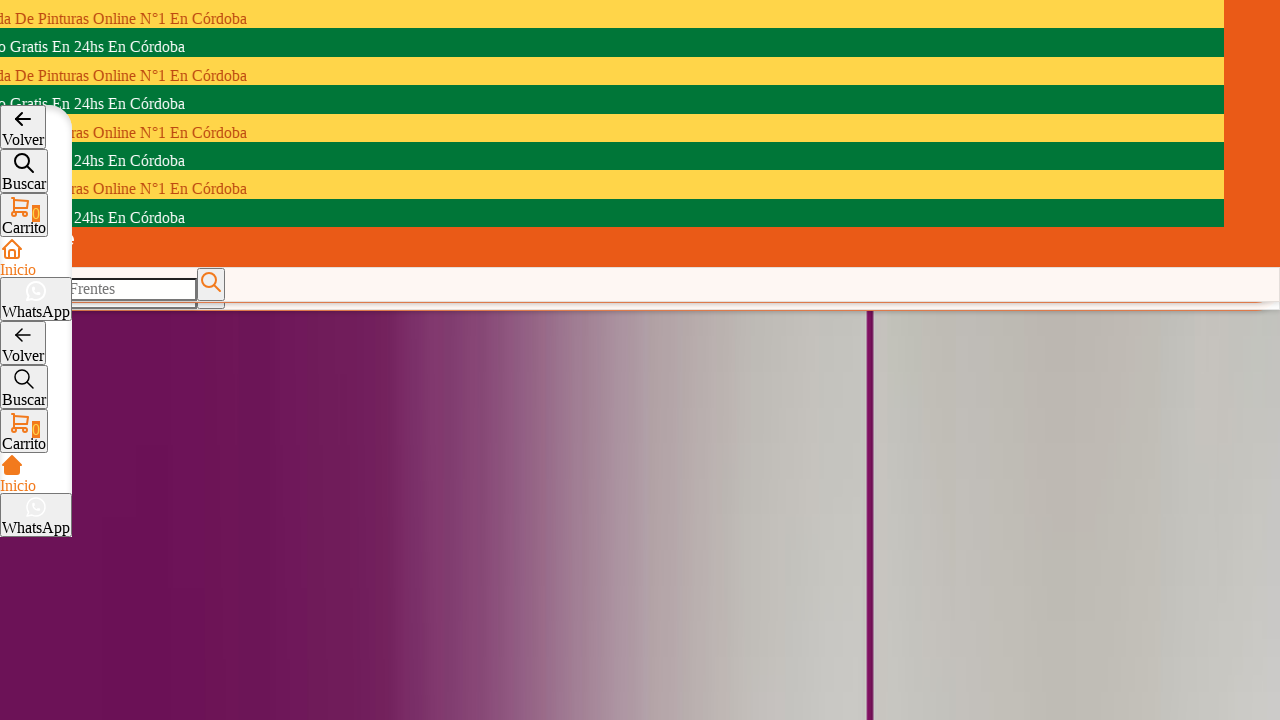

Retrieved products page content
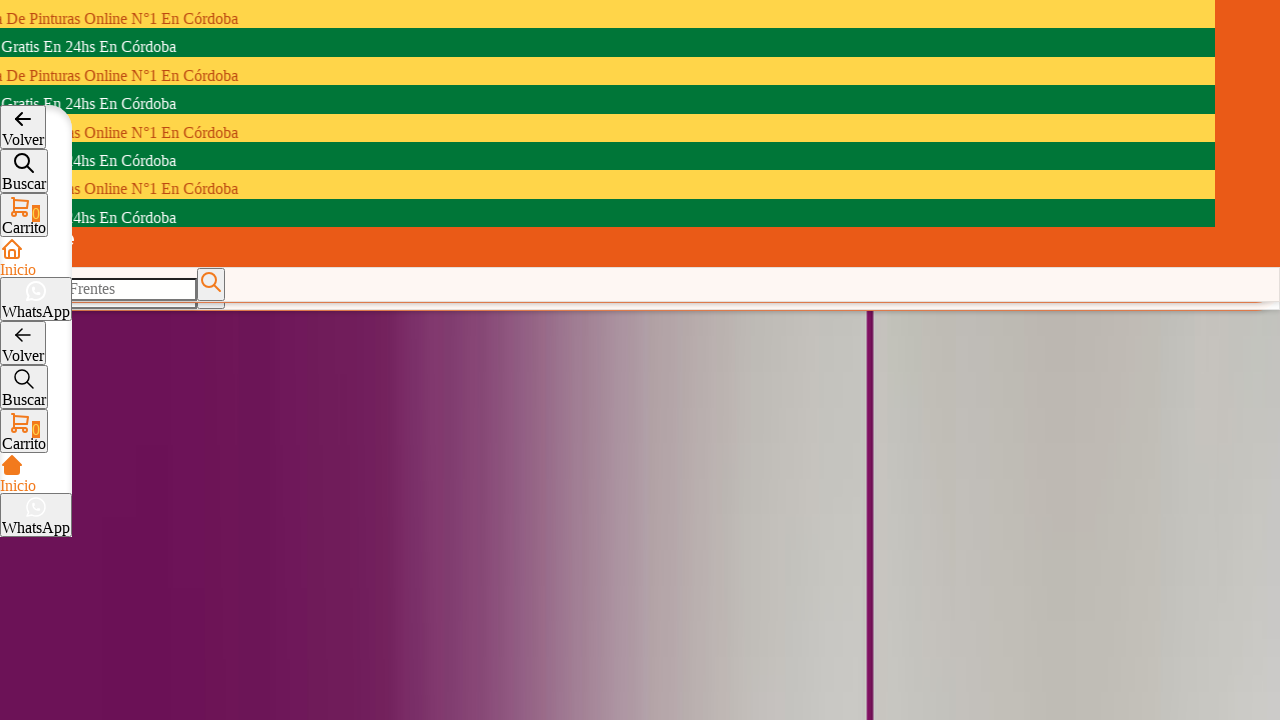

Navigated to /my-account without authentication
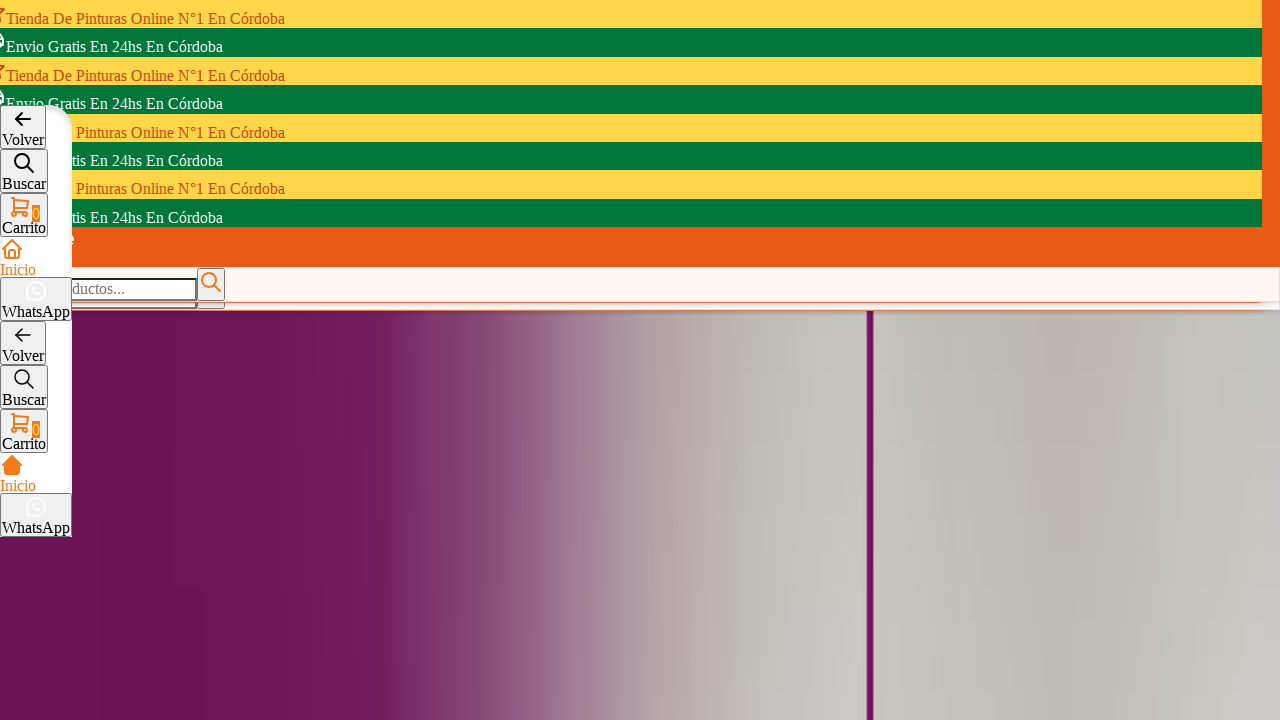

Waited for my-account page to reach network idle state
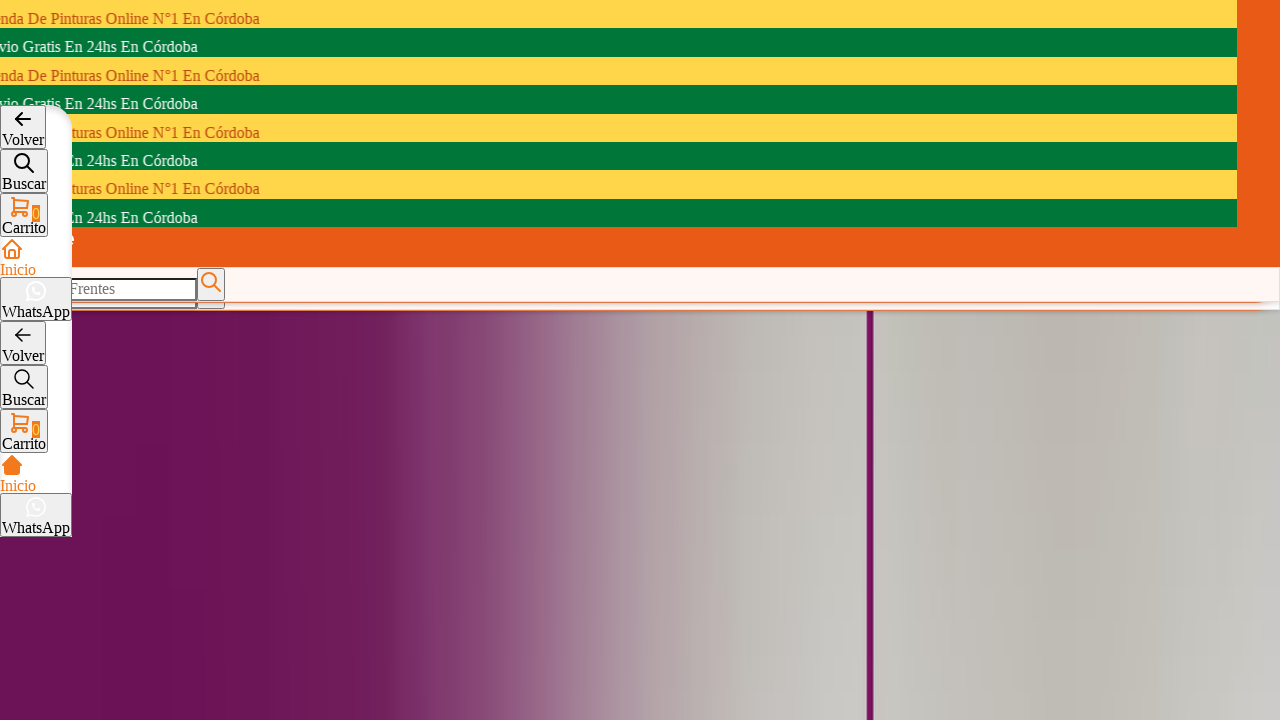

Captured my-account page URL: https://www.pinteya.com/
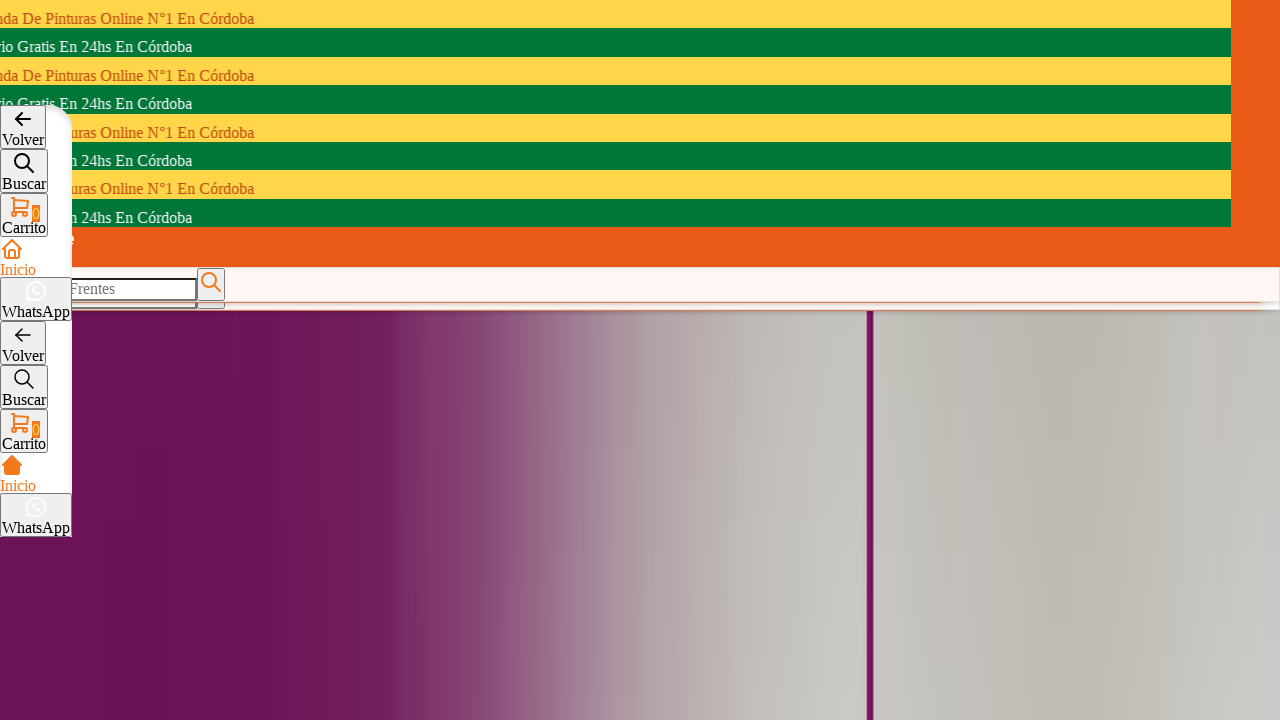

Navigated to homepage
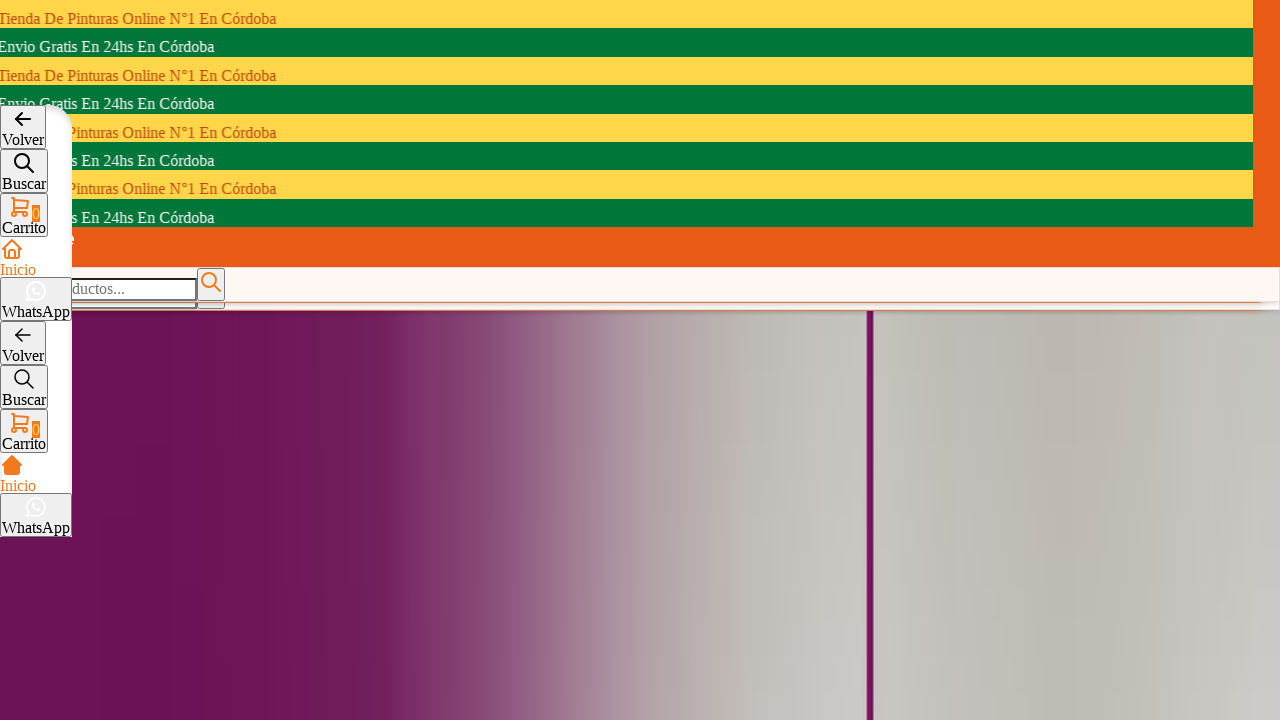

Waited for homepage to reach network idle state
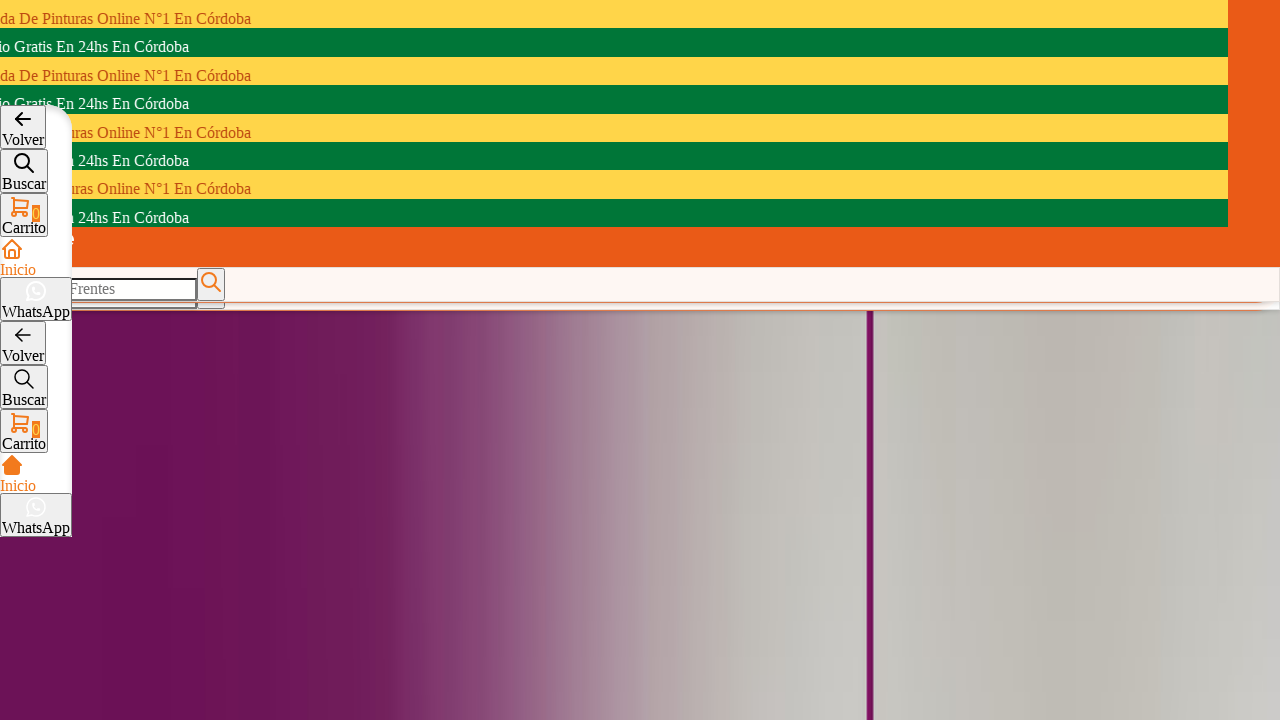

Verified homepage body element exists
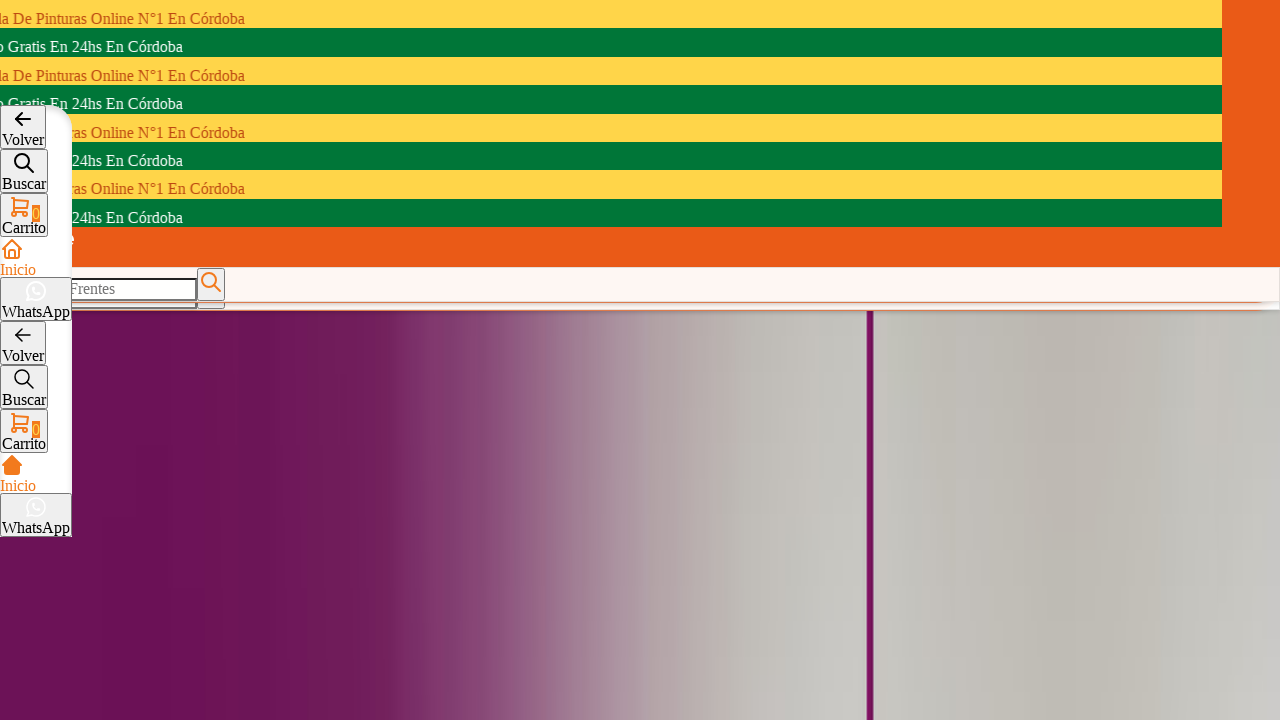

Retrieved homepage content
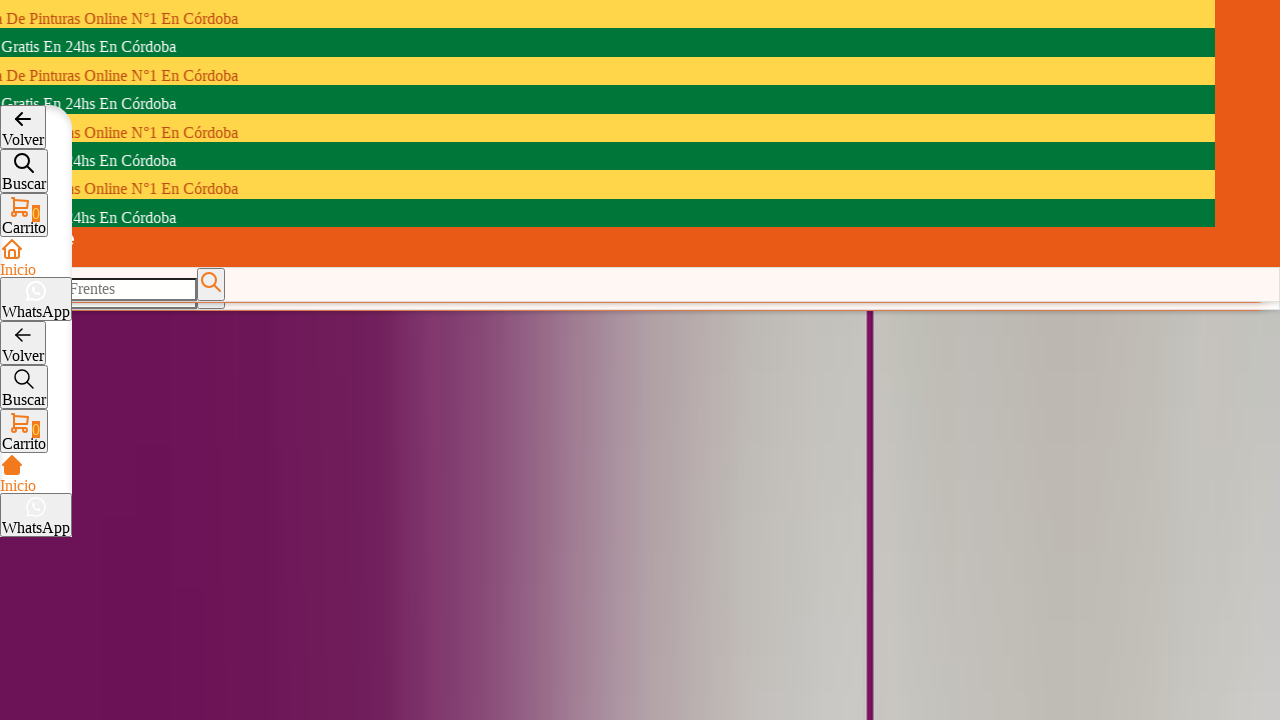

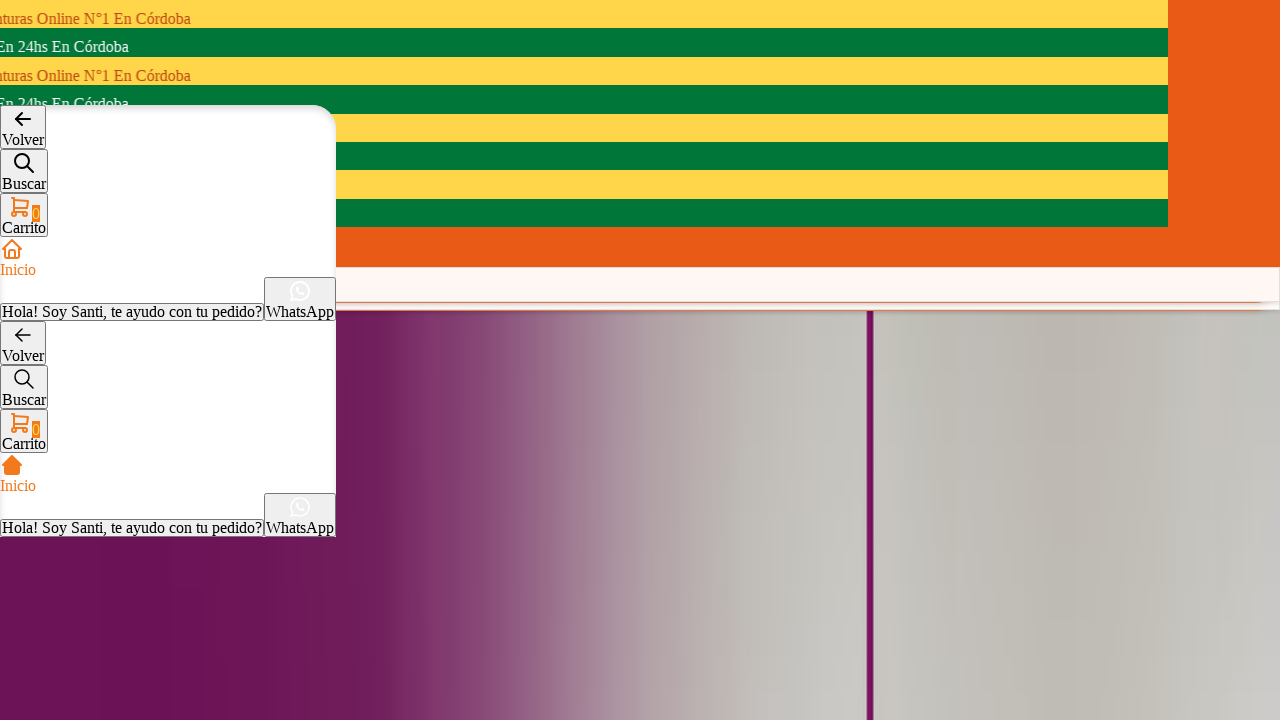